Tests the Brazilian person generator by clicking the generate button multiple times and verifying that person data fields are populated

Starting URL: https://www.4devs.com.br/gerador_de_pessoas

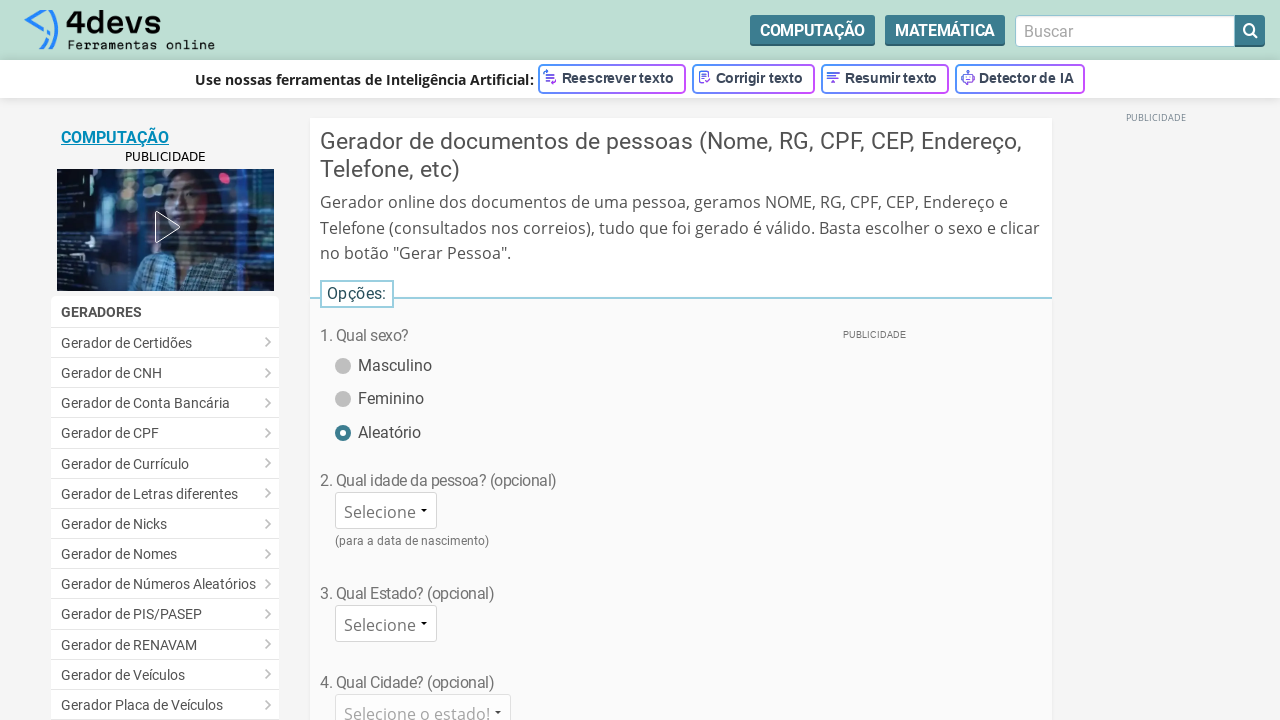

Clicked generate person button at (681, 360) on #bt_gerar_pessoa
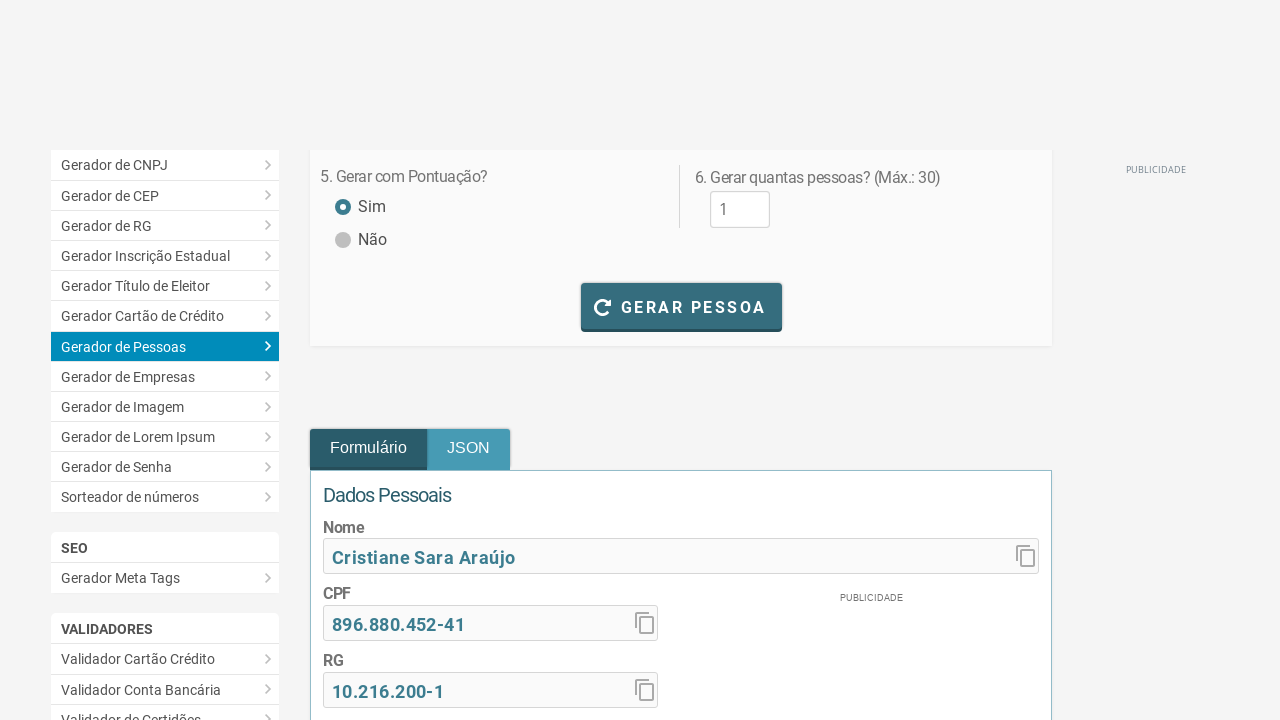

Waited for nome field to be visible
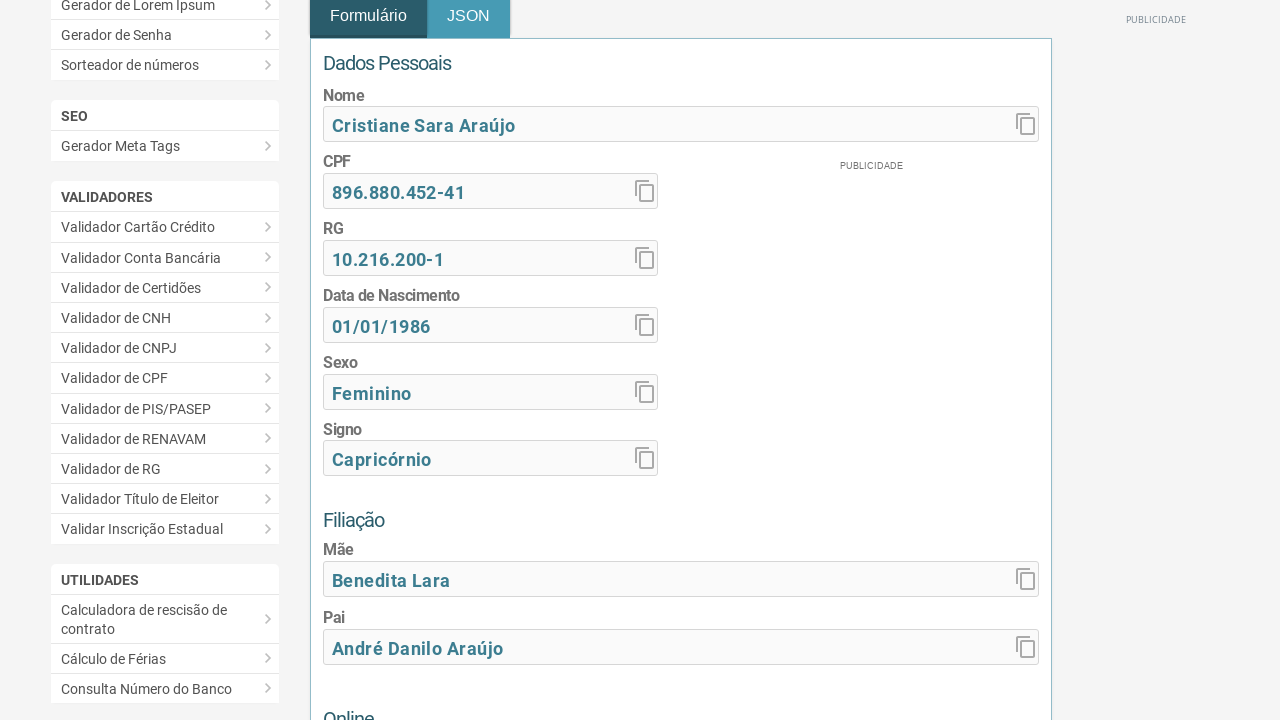

Verified CPF field is present
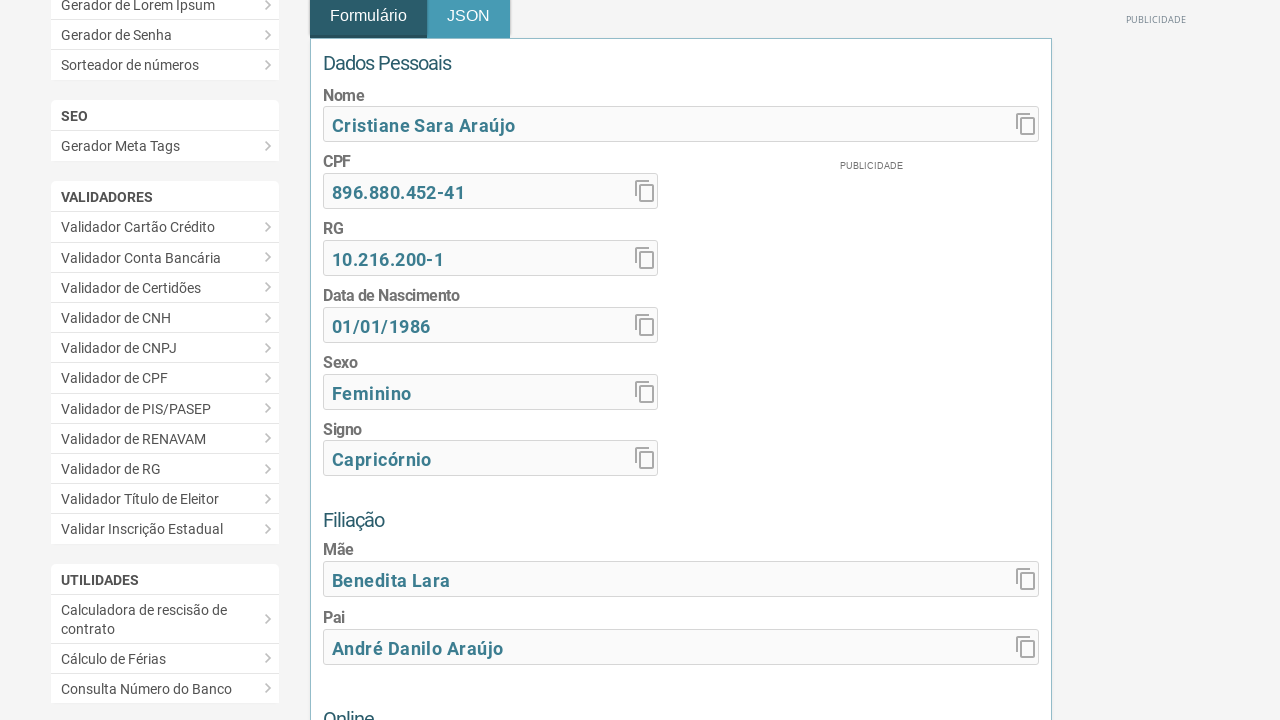

Verified RG field is present
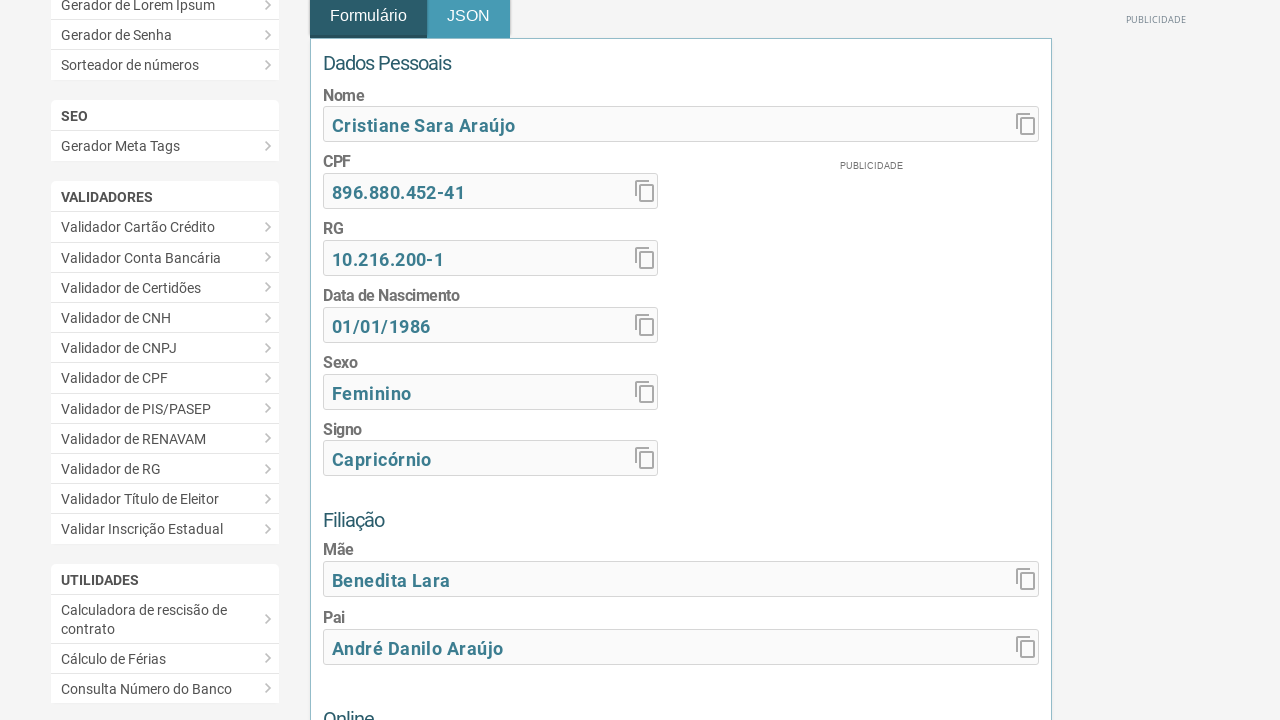

Verified data_nasc field is present
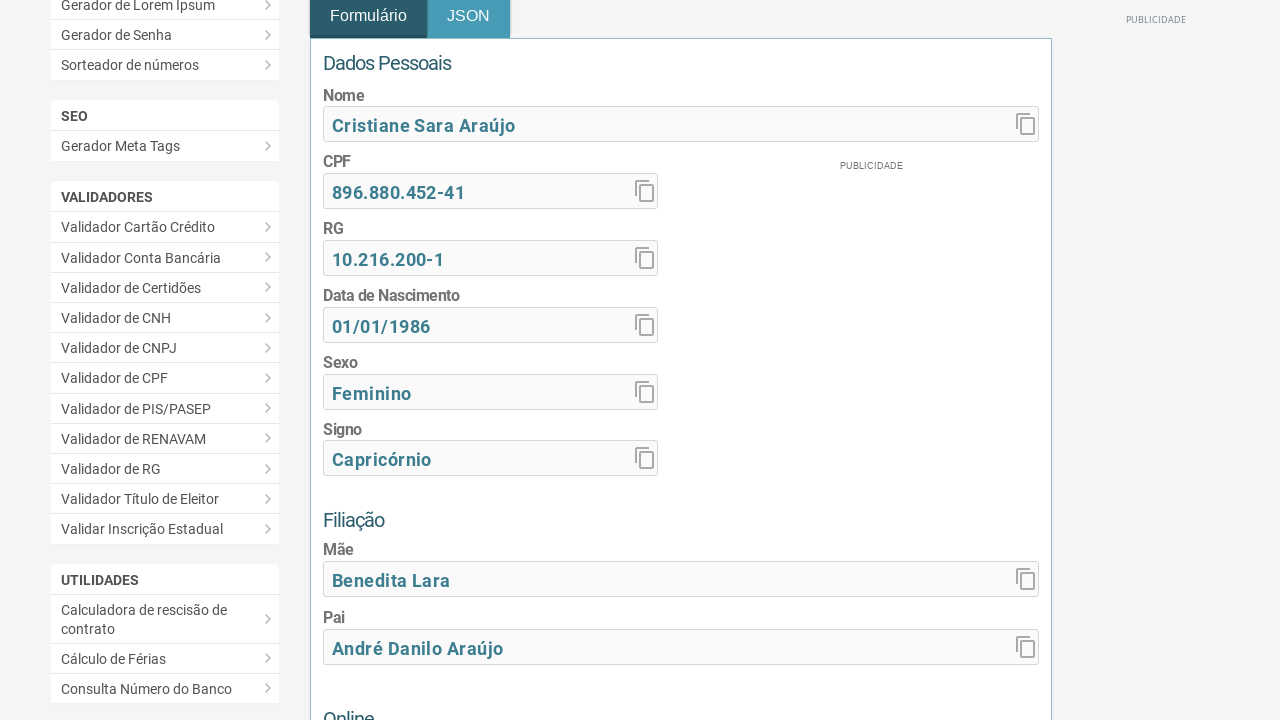

Verified email field is present
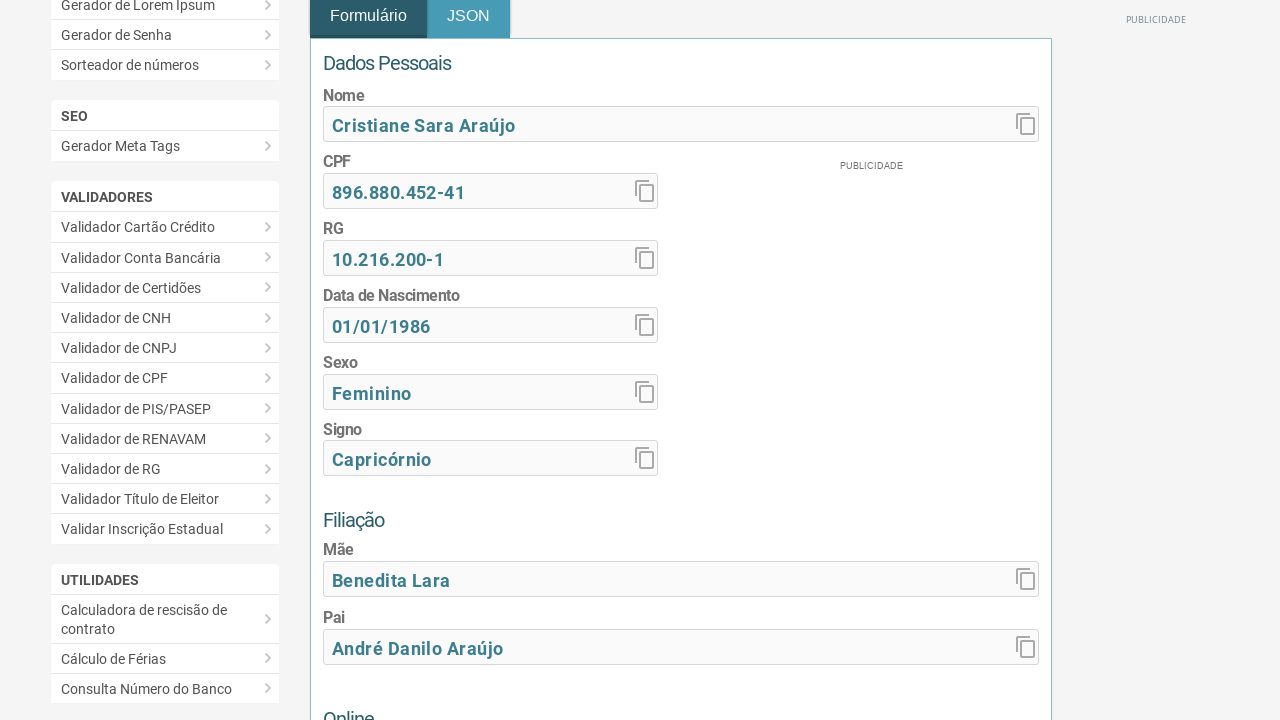

Clicked generate person button (iteration 1) at (681, 360) on #bt_gerar_pessoa
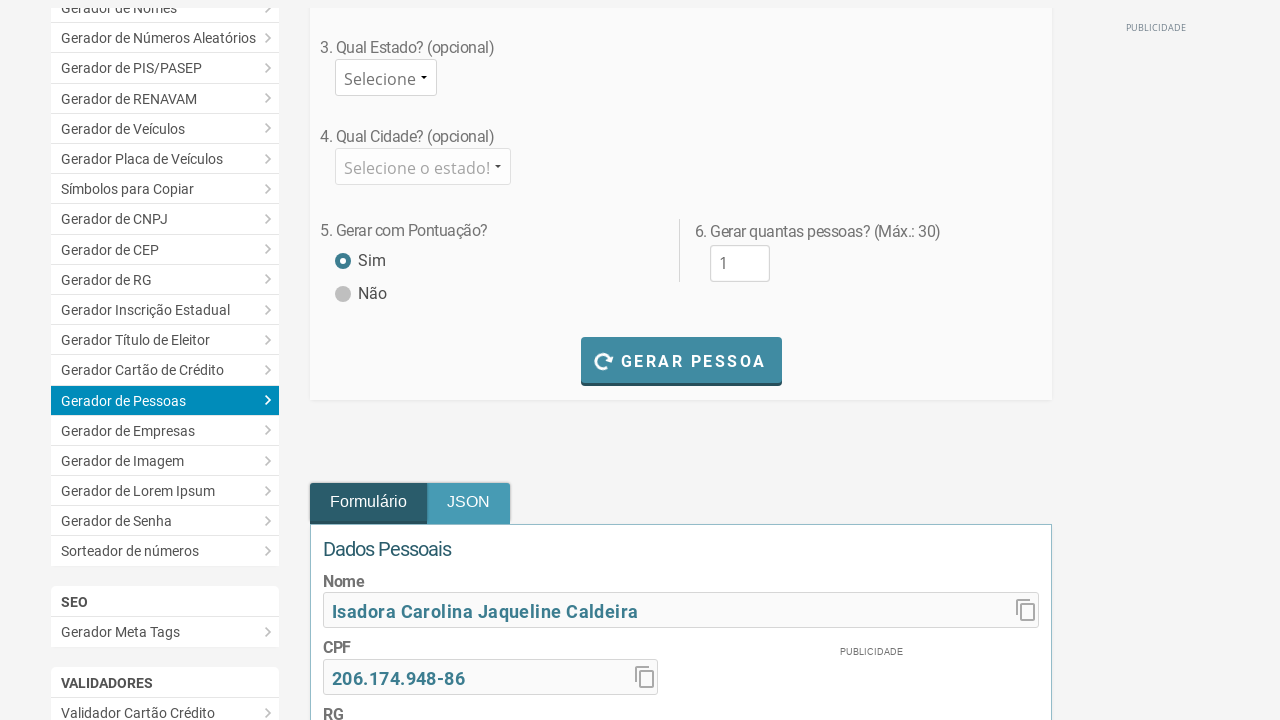

Waited 1 second between person generations (iteration 1)
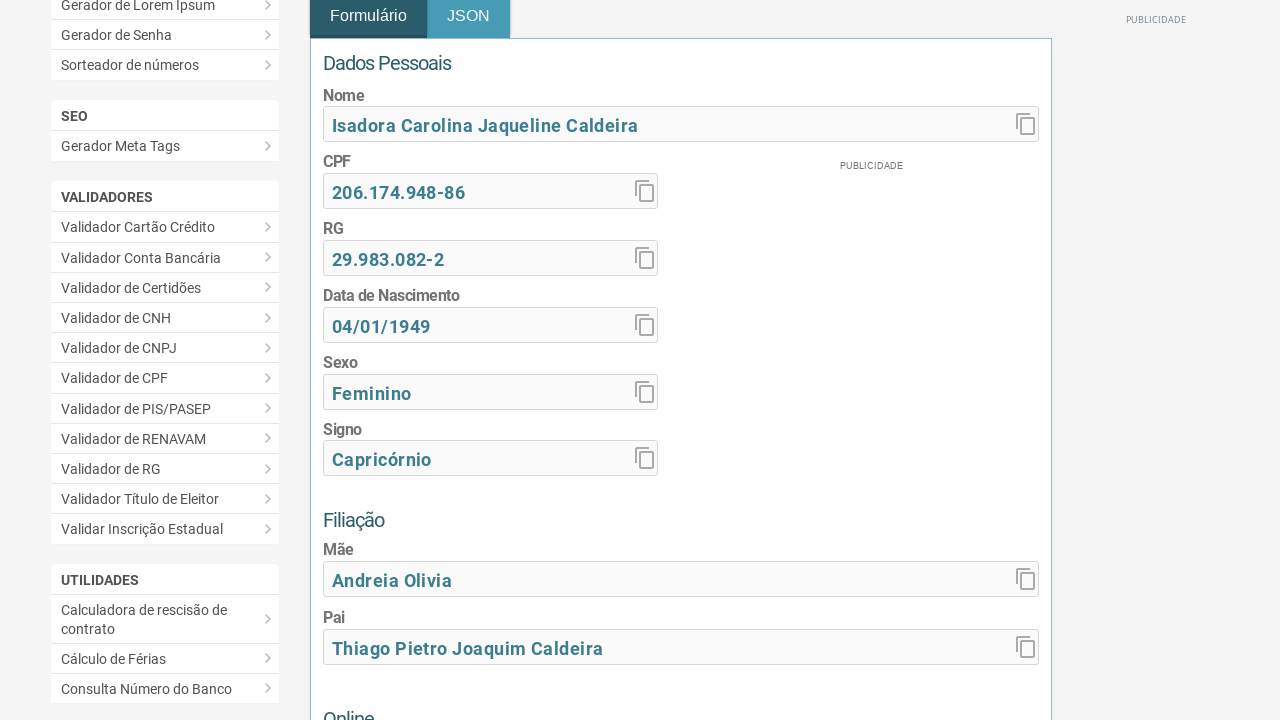

Clicked generate person button (iteration 2) at (681, 360) on #bt_gerar_pessoa
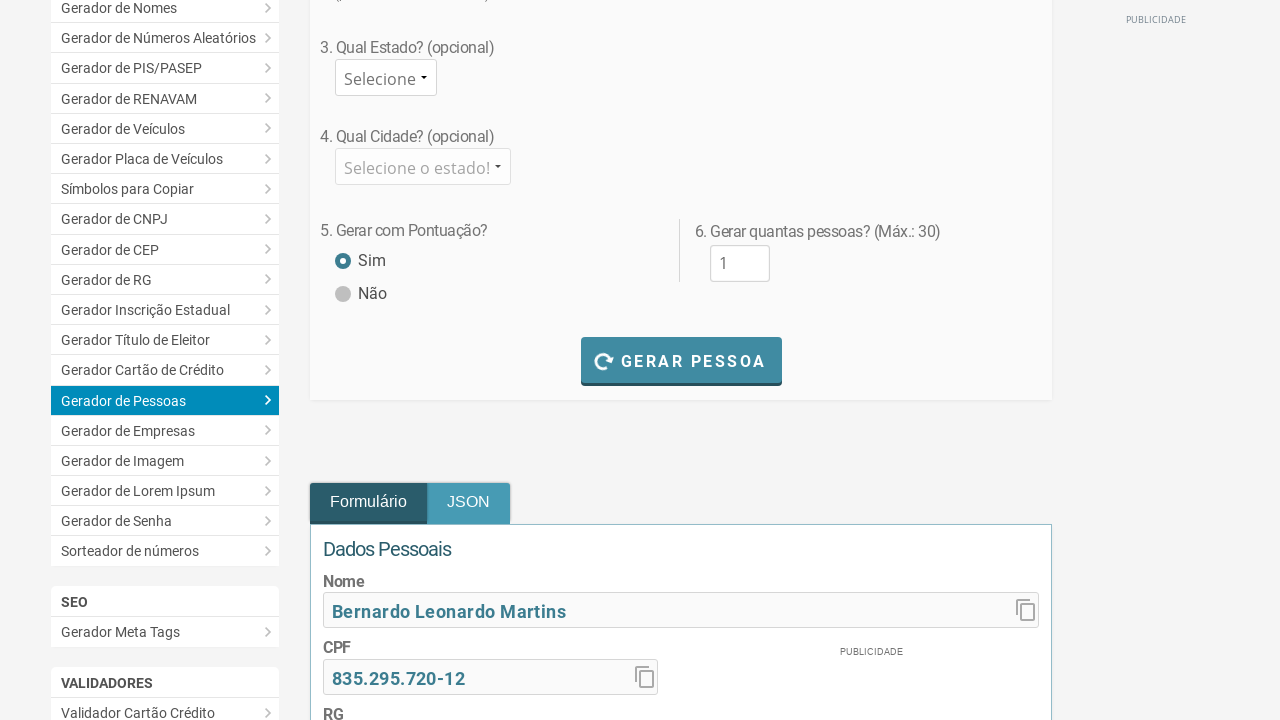

Waited 1 second between person generations (iteration 2)
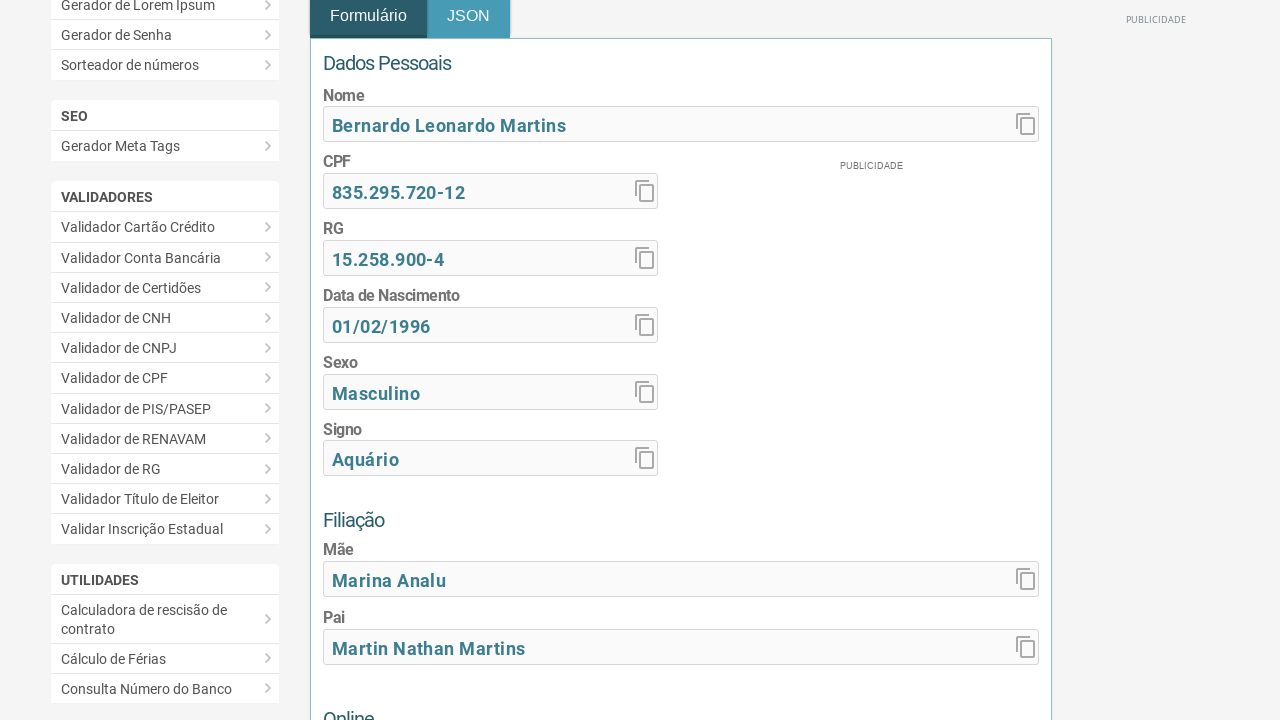

Clicked generate person button (iteration 3) at (681, 360) on #bt_gerar_pessoa
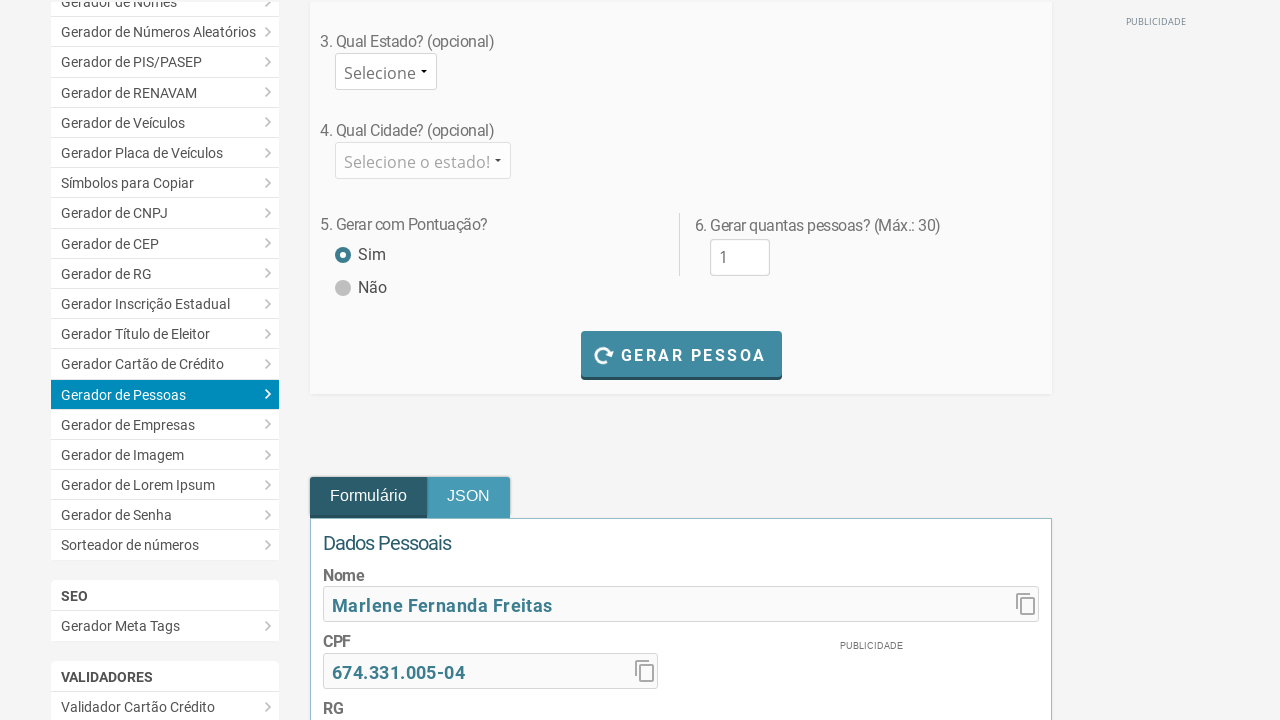

Waited 1 second between person generations (iteration 3)
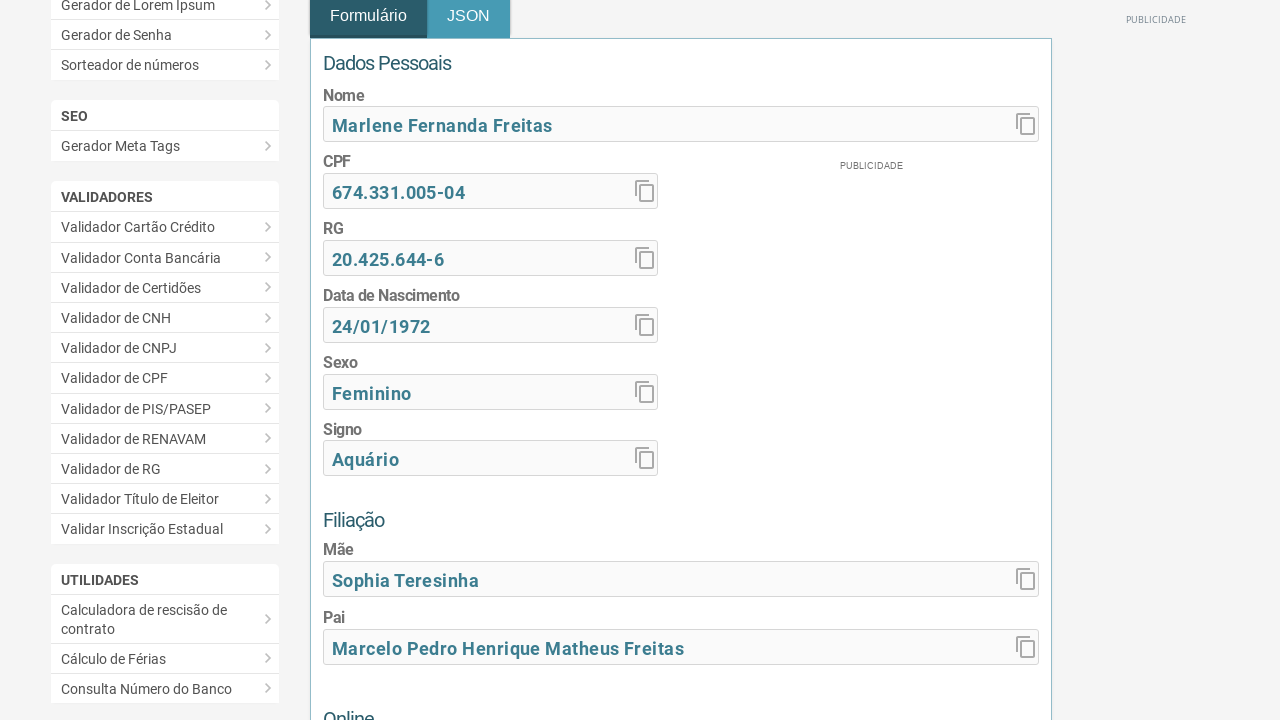

Clicked generate person button (iteration 4) at (681, 360) on #bt_gerar_pessoa
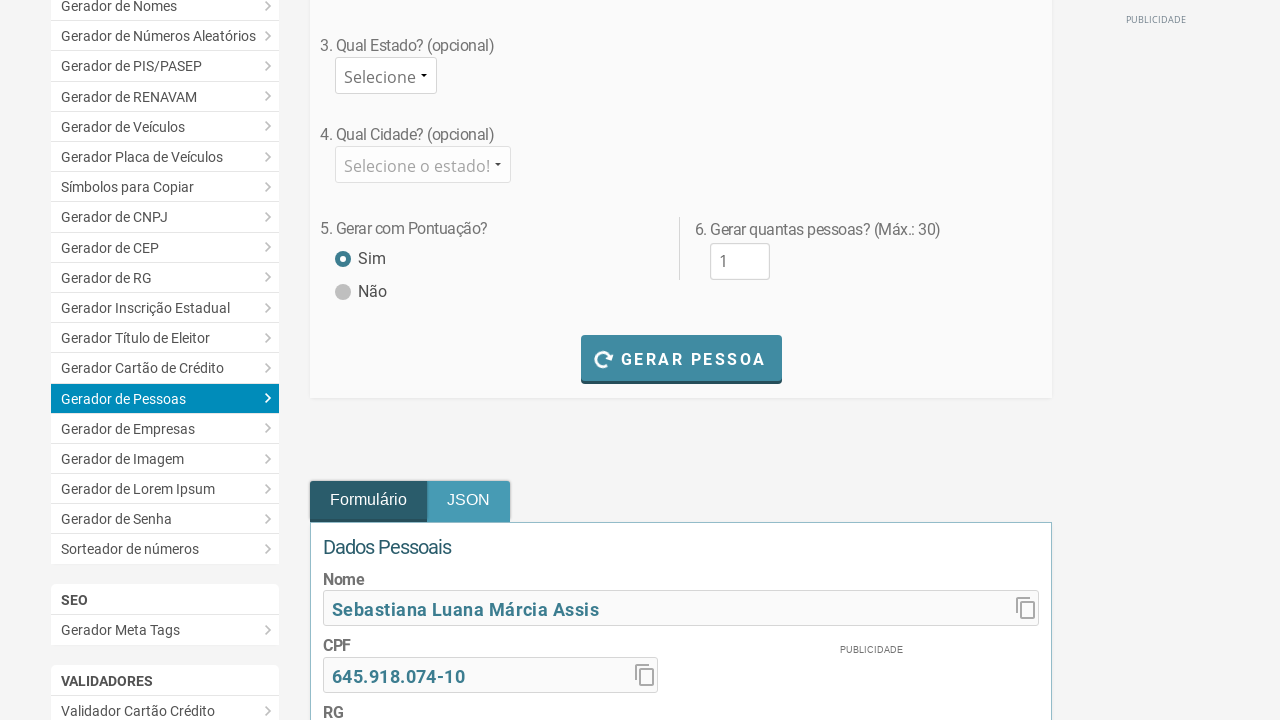

Waited 1 second between person generations (iteration 4)
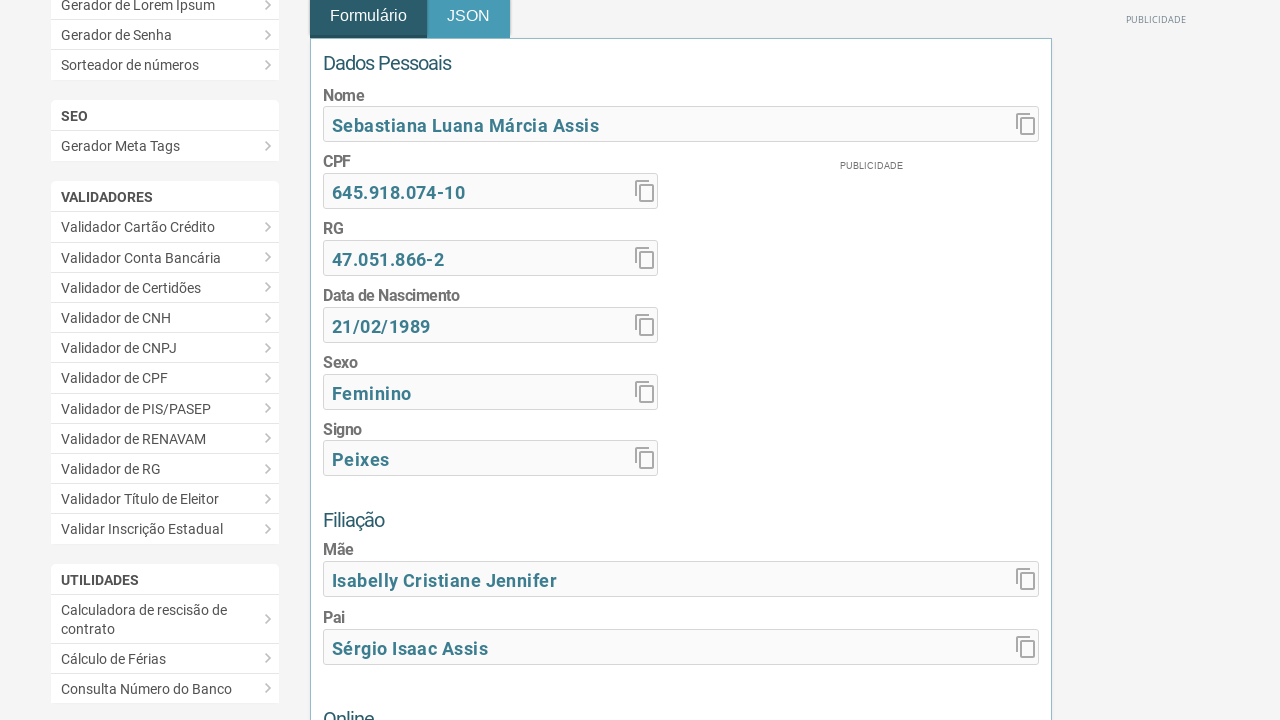

Verified nome field is still present in final set
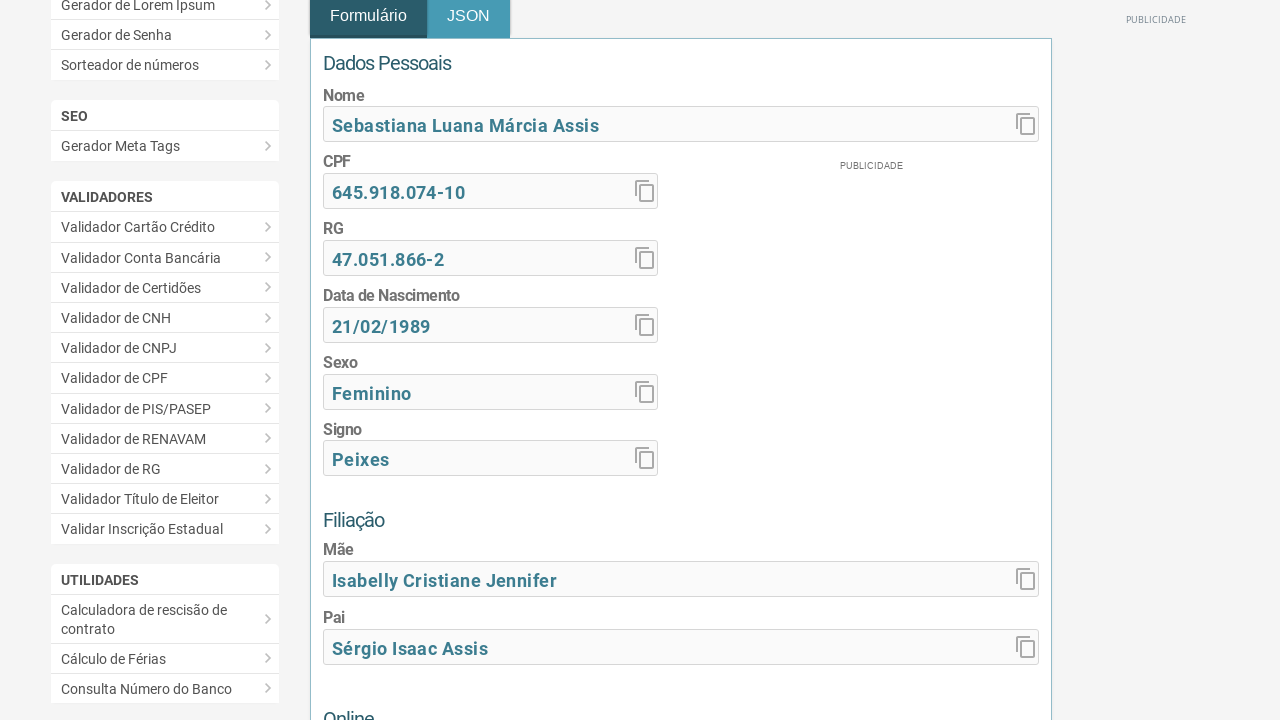

Verified endereco field is present
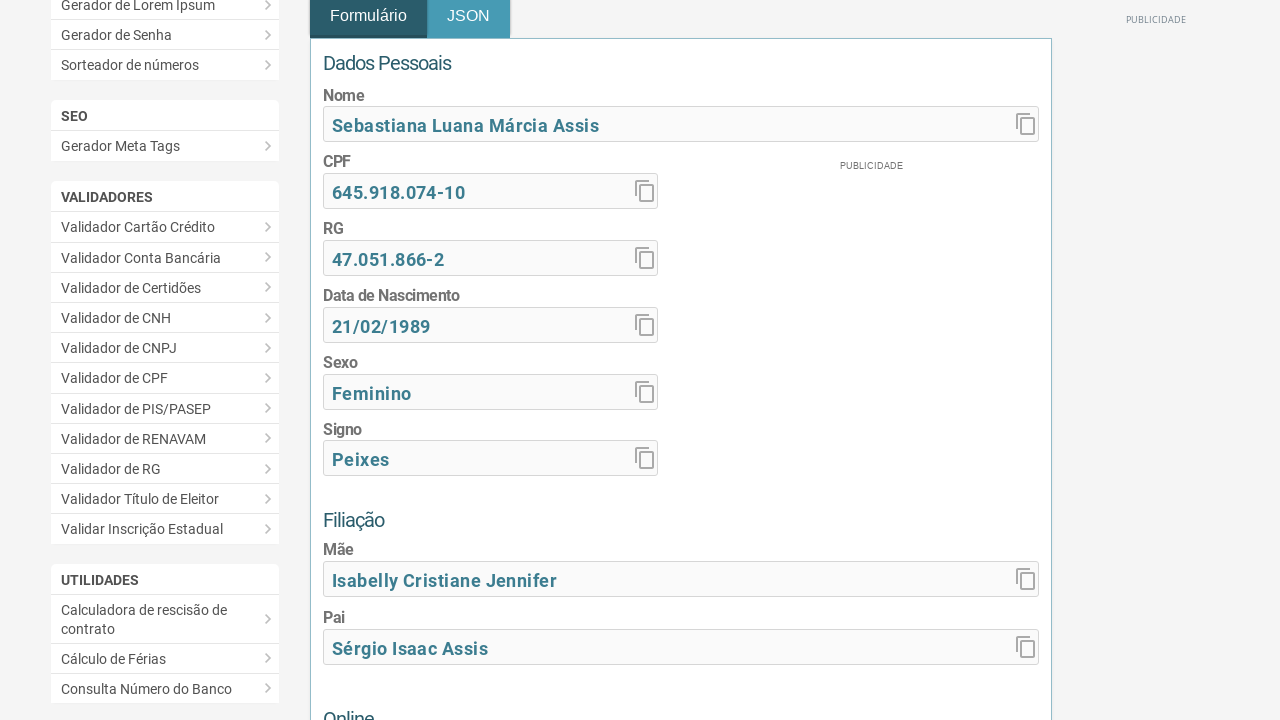

Verified cidade field is present
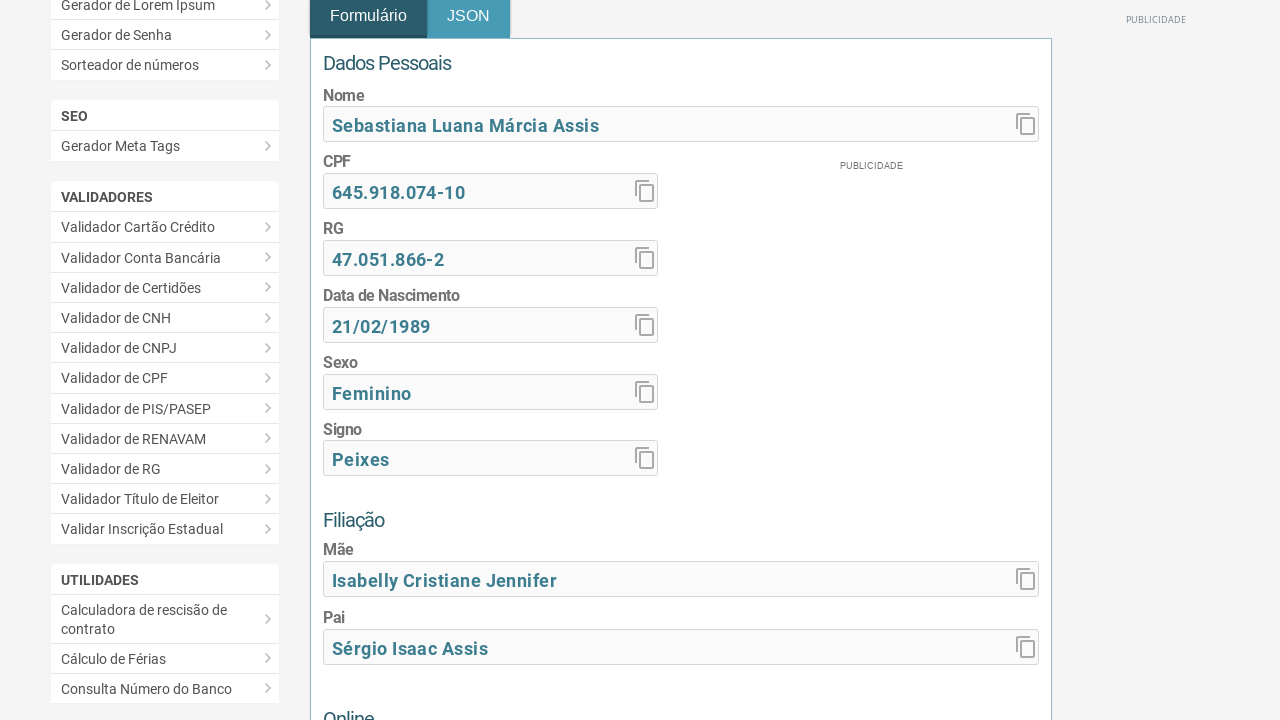

Verified estado field is present
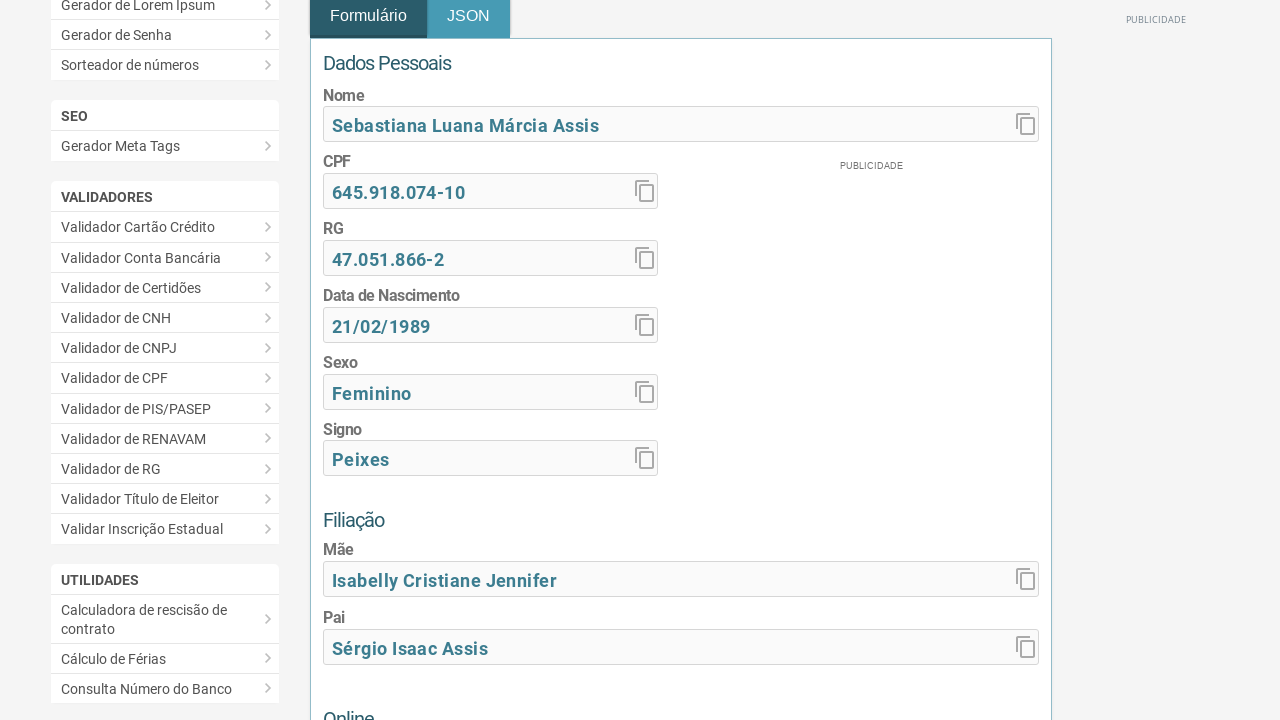

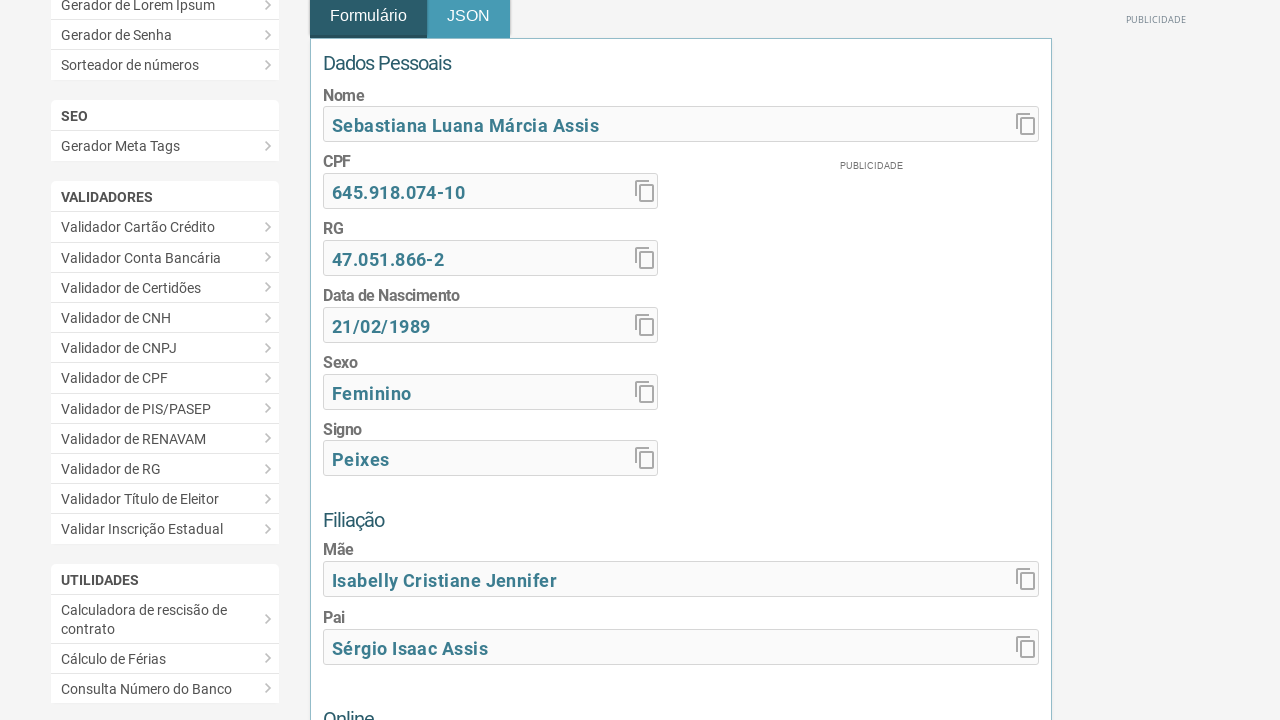